Tests the same registration form using implicit waits instead of explicit waits

Starting URL: https://victoretc.github.io/selenium_waits/

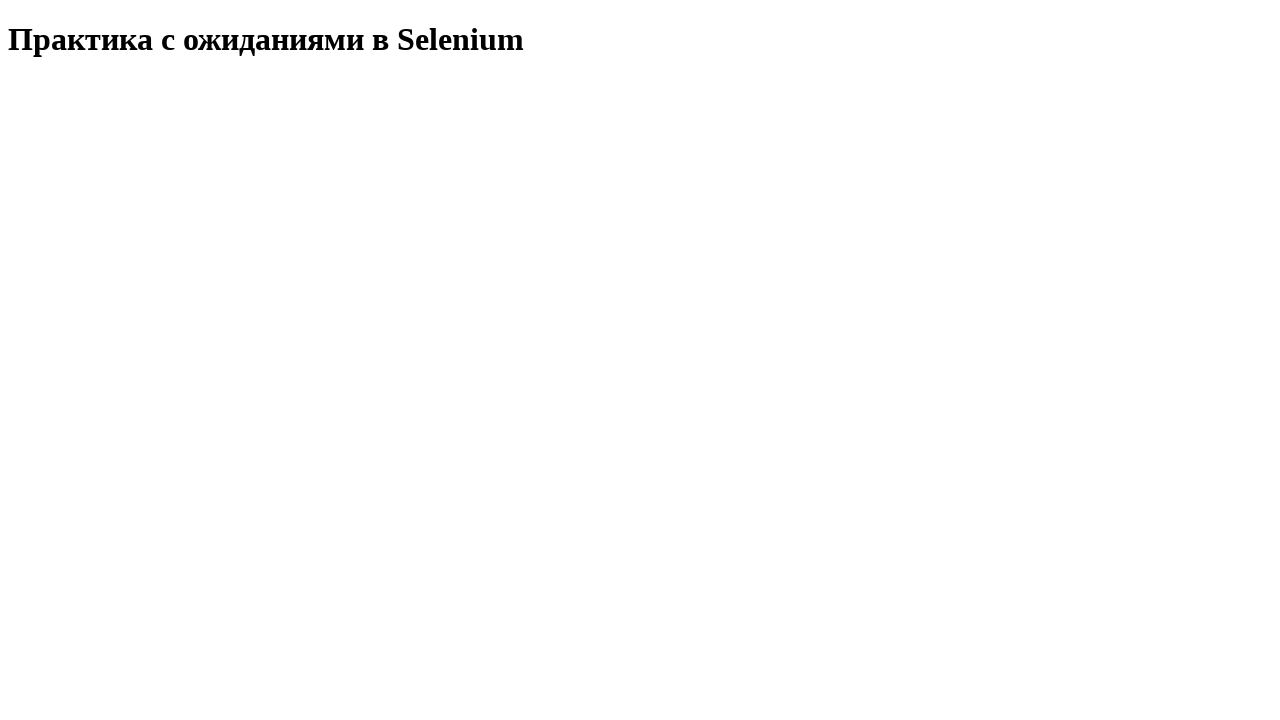

Clicked start test button at (80, 90) on button#startTest
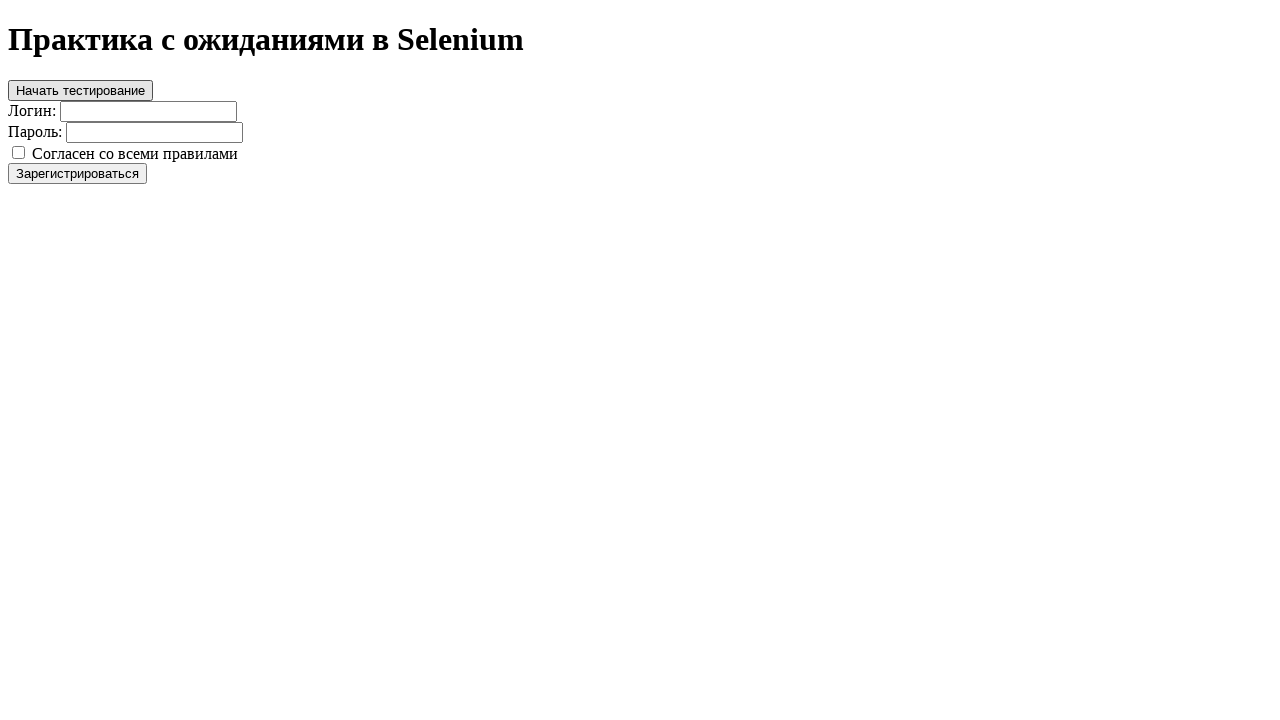

Filled login field with 'login' on input[type='text']
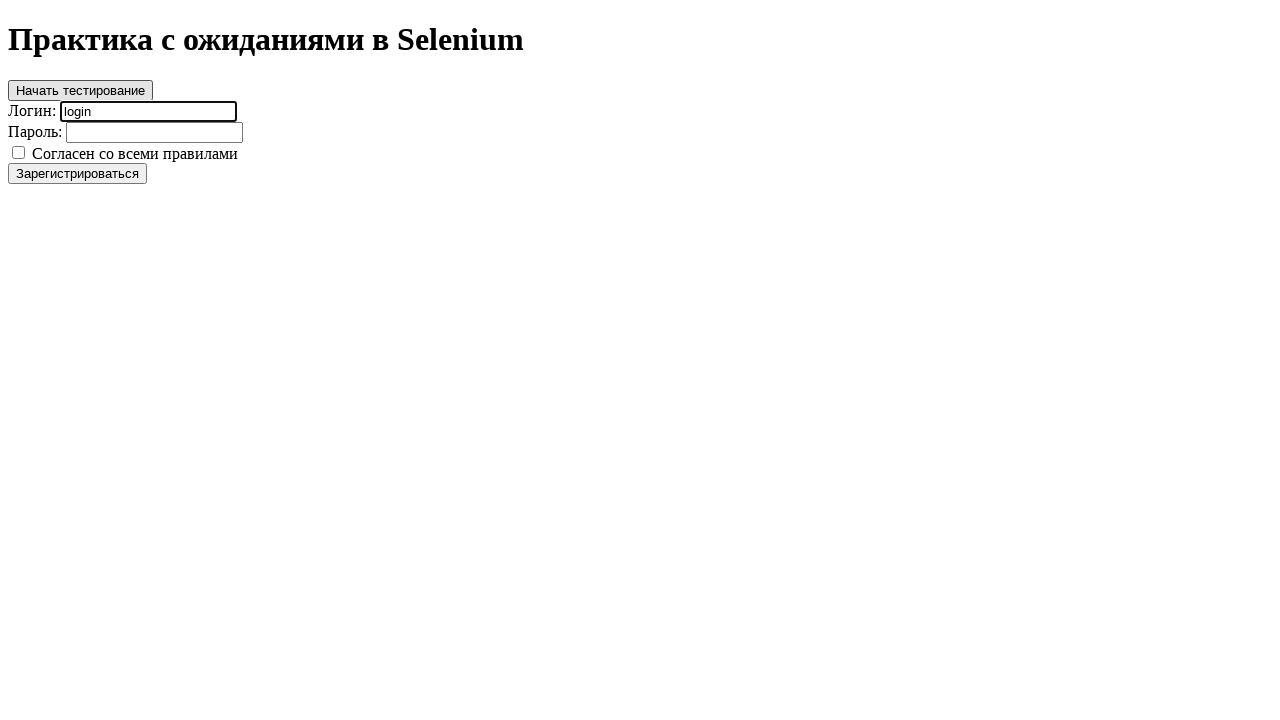

Filled password field with 'password' on input[type='password']
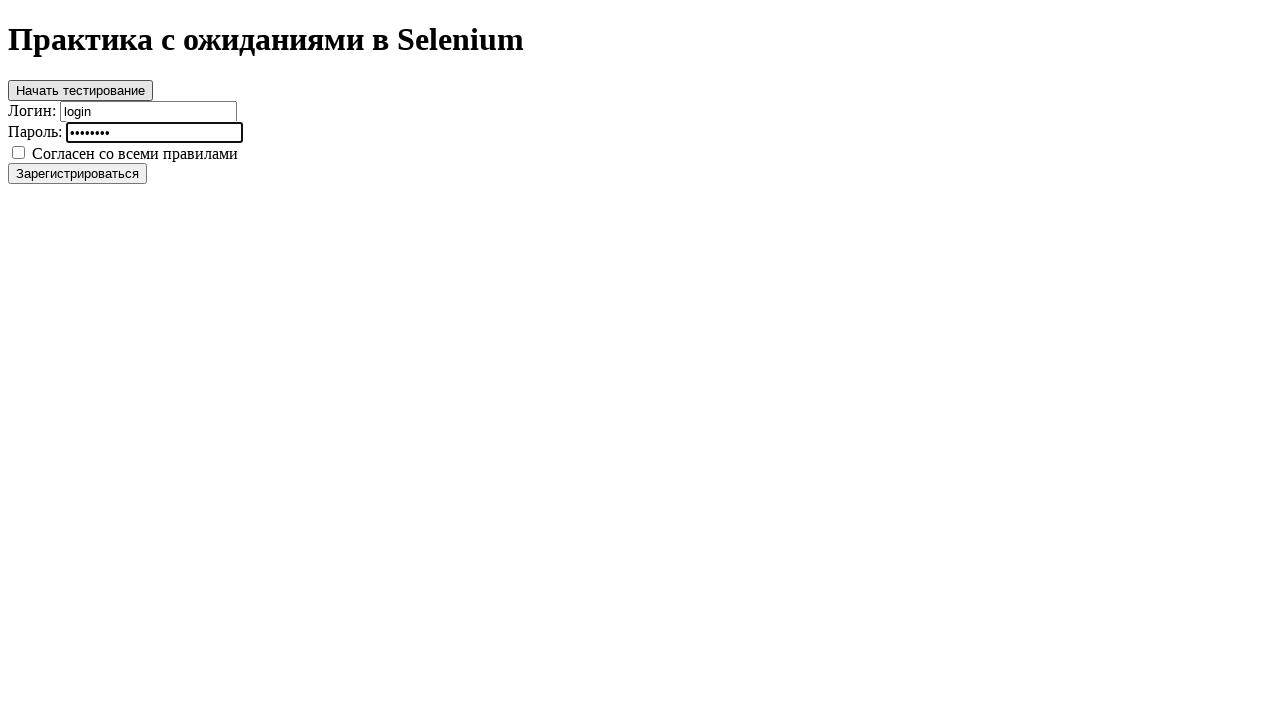

Checked the registration checkbox at (18, 152) on input[type='checkbox']
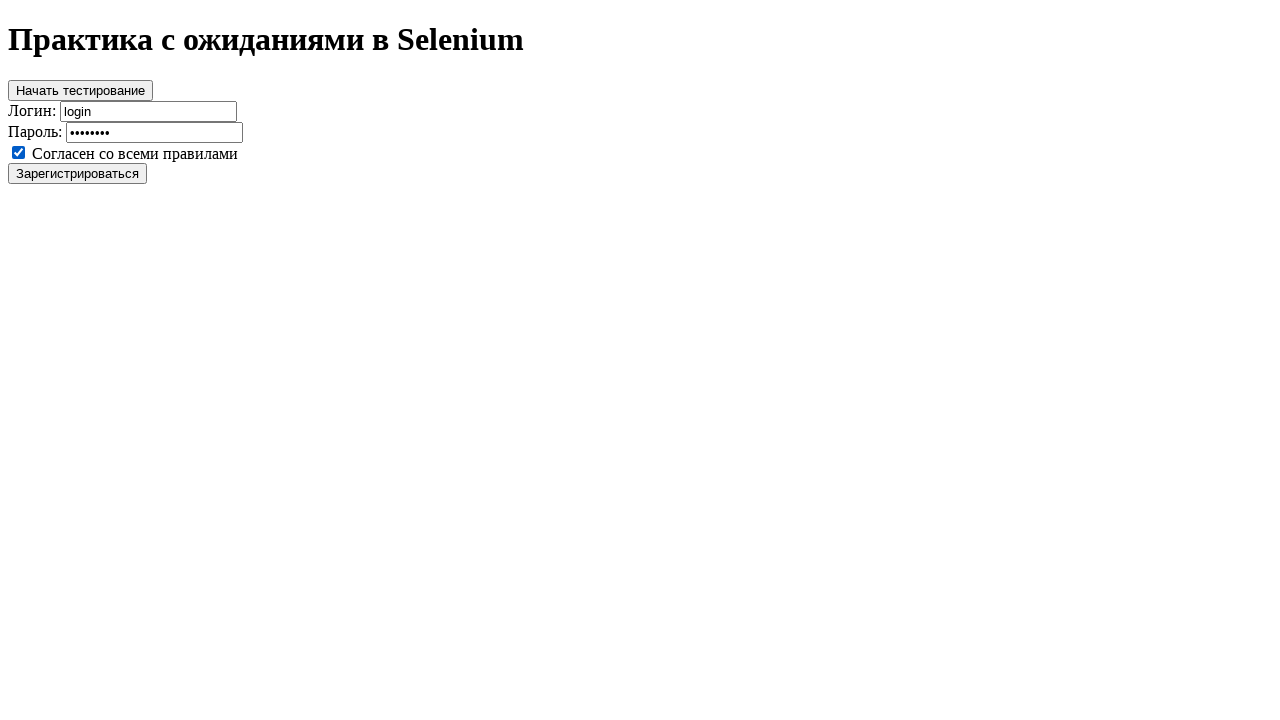

Clicked register button at (78, 173) on button#register
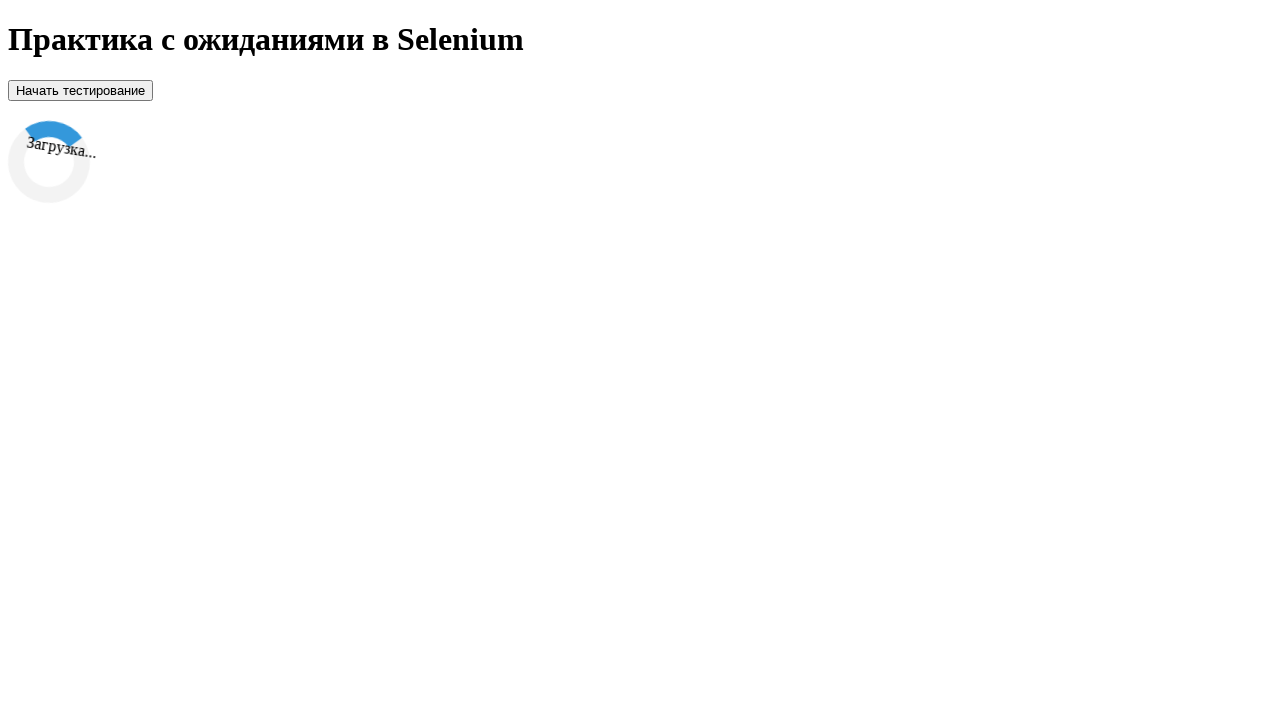

Success message appeared - registration completed with implicit waits
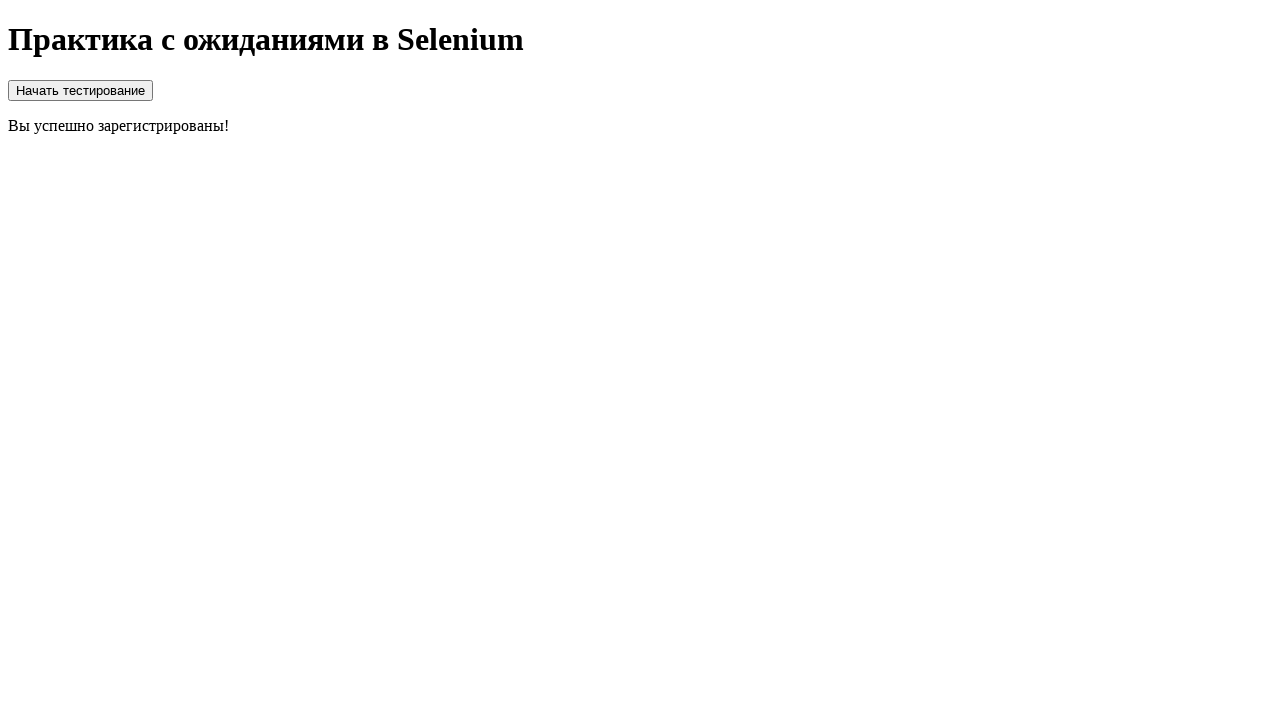

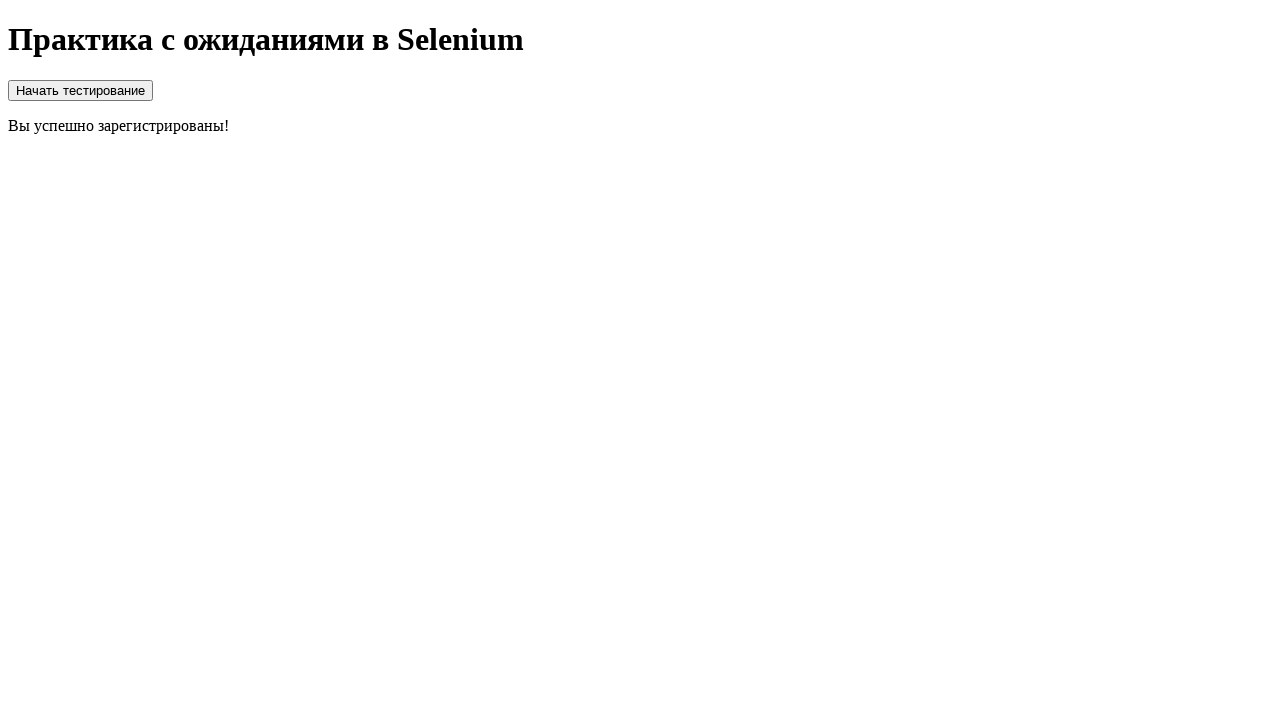